Tests clicking the Impressive radio button and verifies the output displays "Impressive".

Starting URL: https://demoqa.com/radio-button

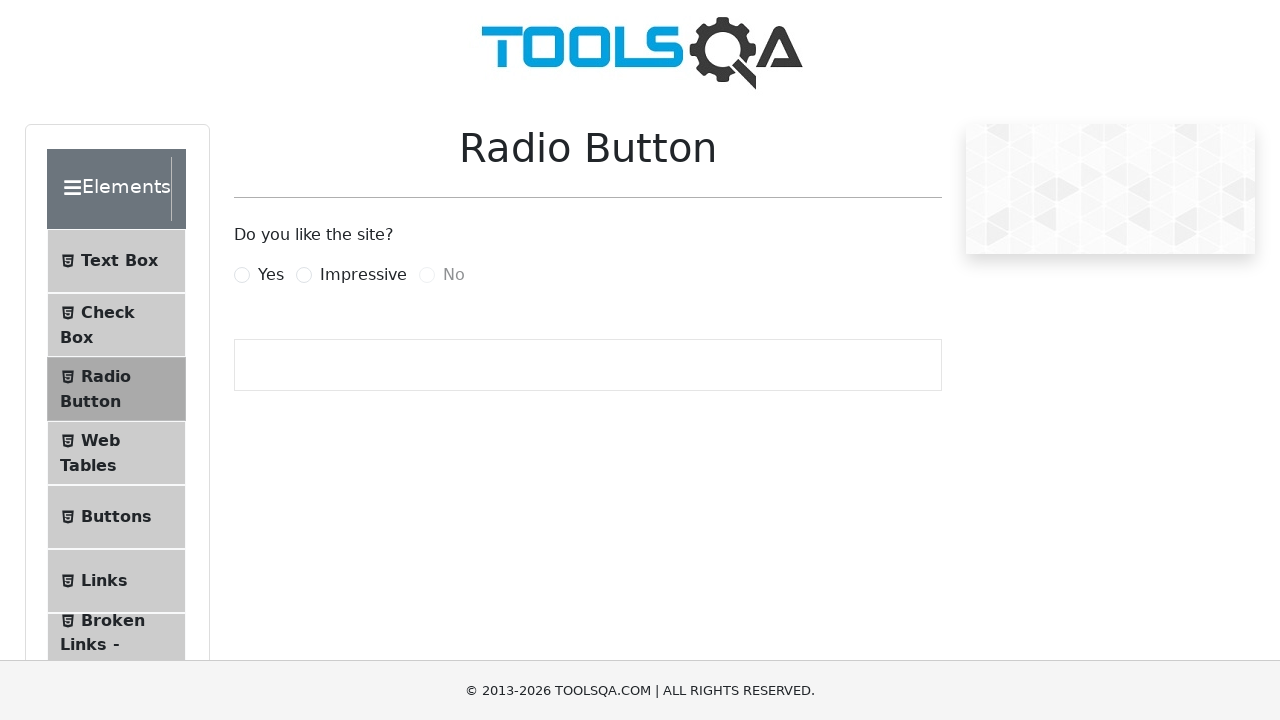

Clicked the Impressive radio button label at (363, 275) on label[for="impressiveRadio"]
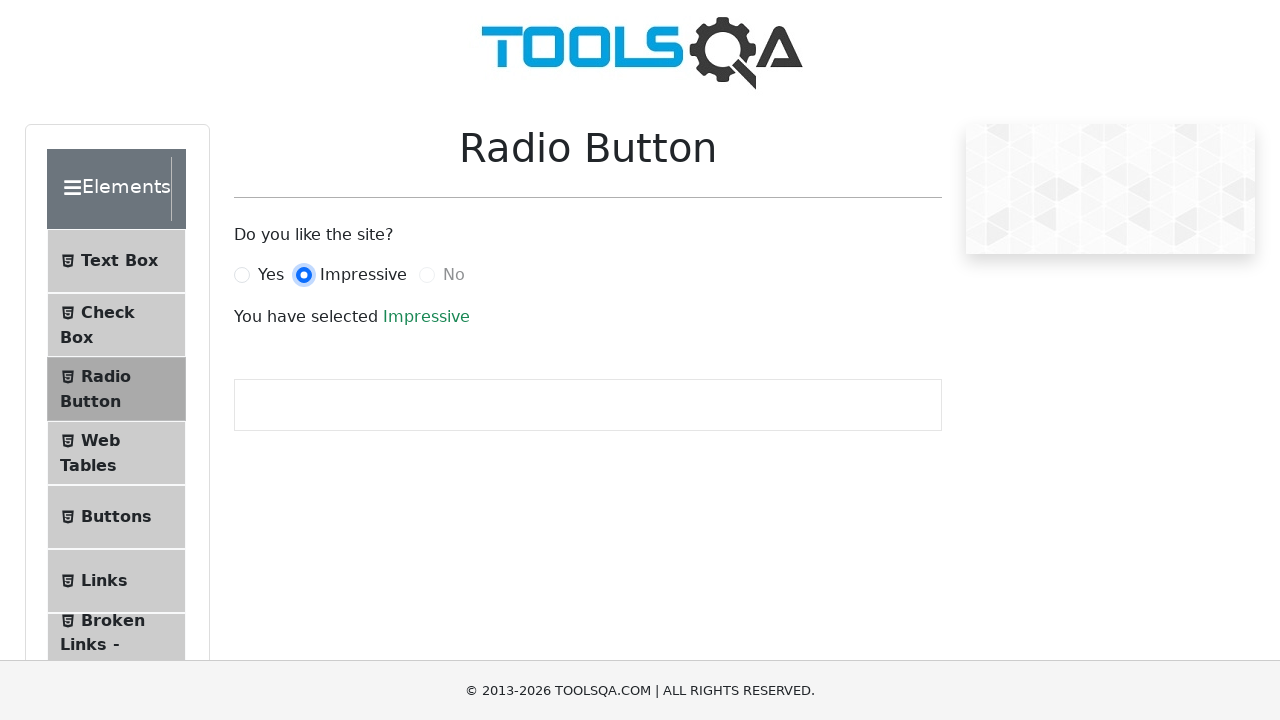

Located the output element with success text
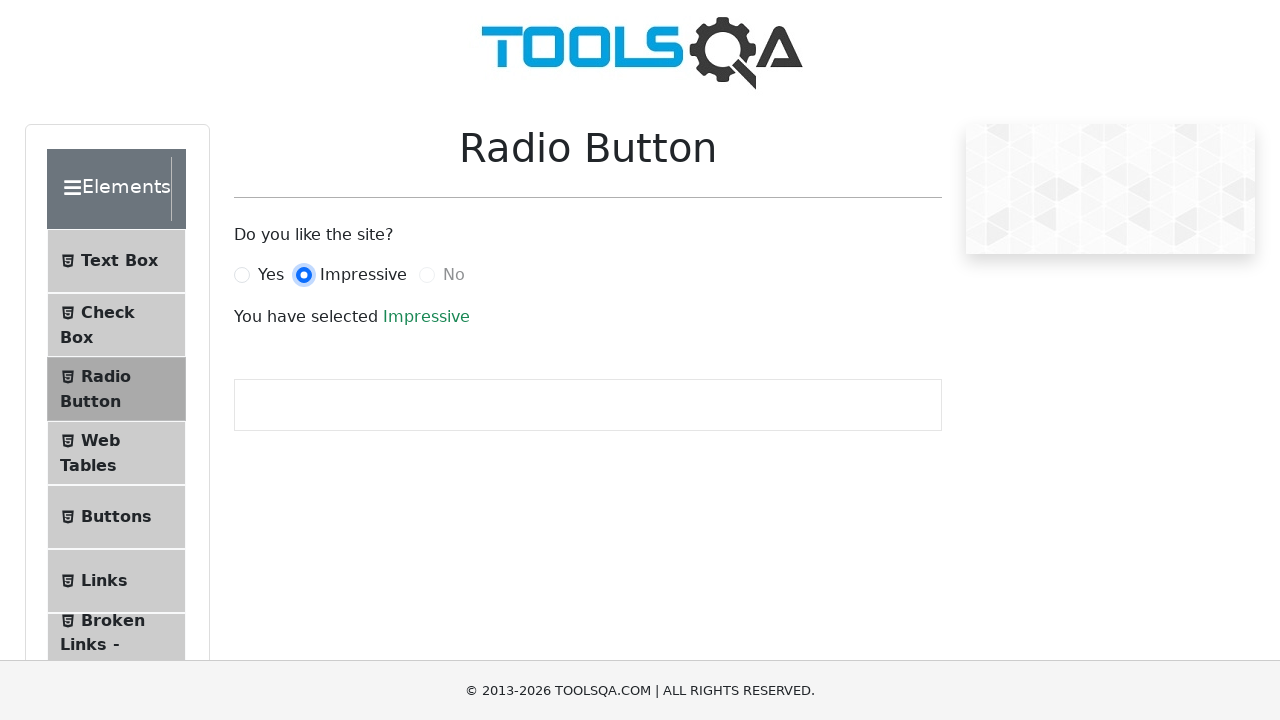

Verified output displays 'Impressive'
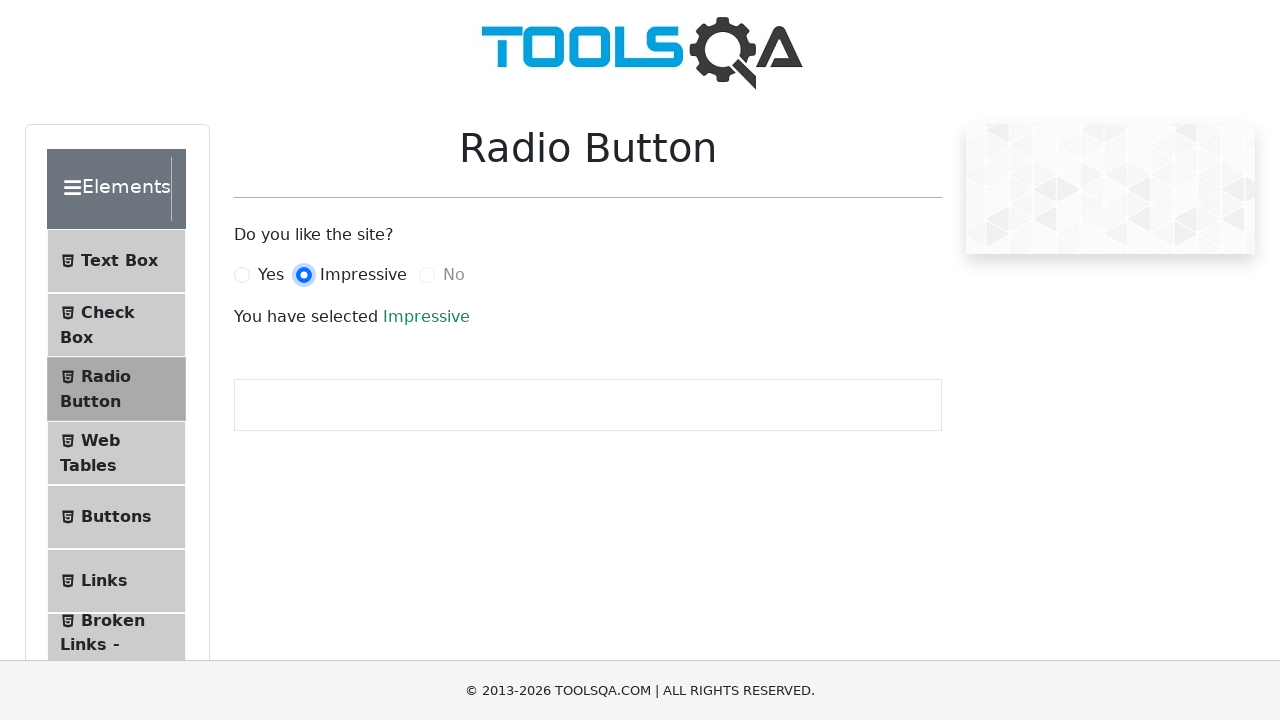

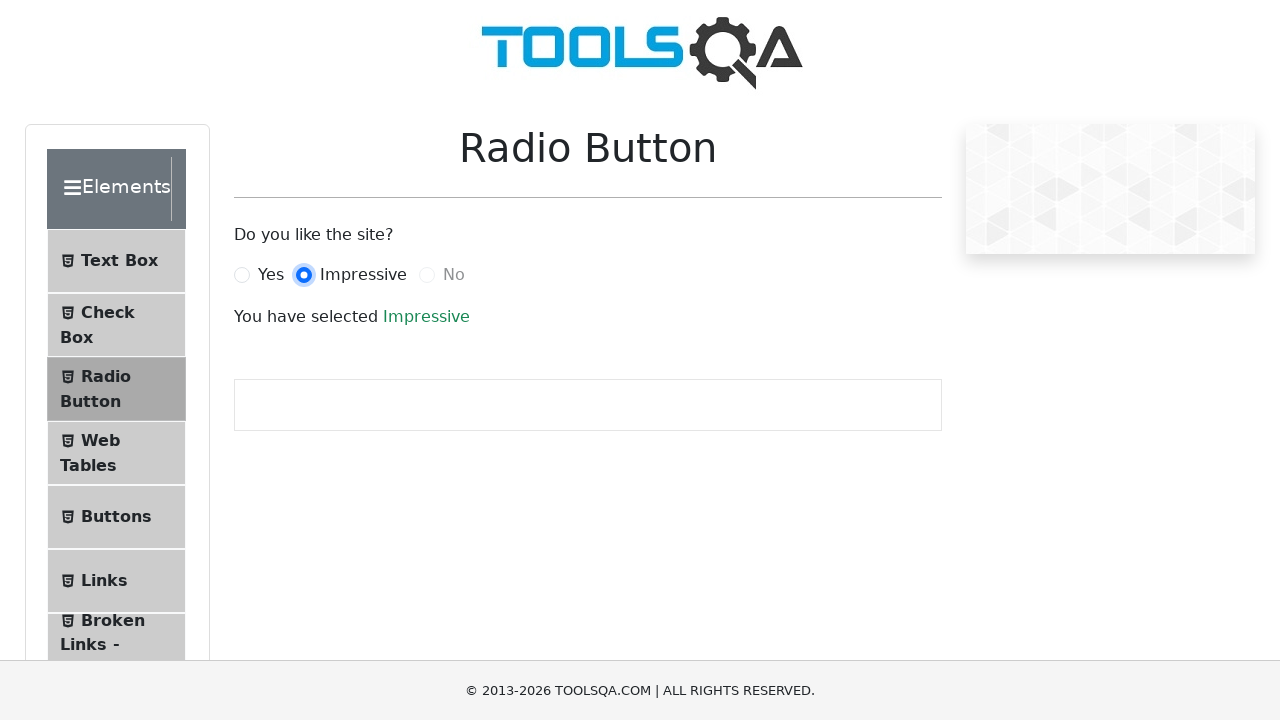